Tests JavaScript prompt by clicking a button, entering text in the prompt, accepting it, and verifying the entered text appears in the result

Starting URL: https://the-internet.herokuapp.com/javascript_alerts

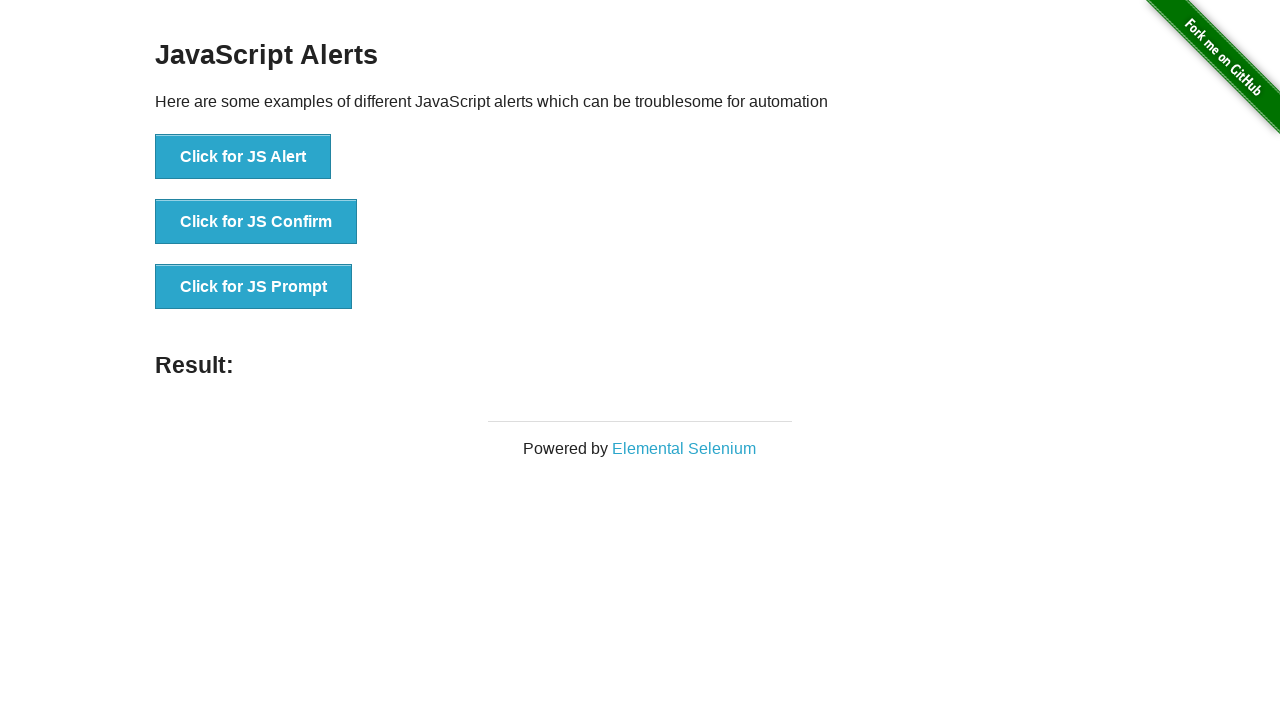

Set up dialog handler to accept prompt with 'Muhammed'
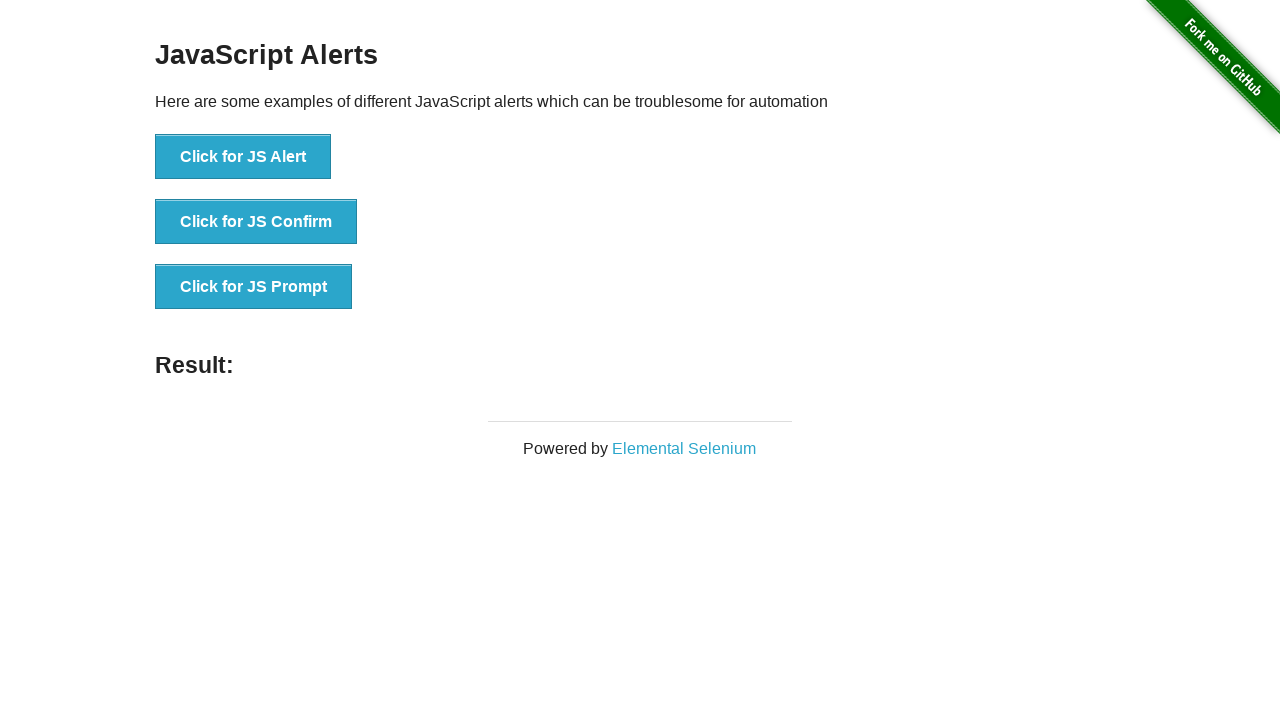

Clicked button to trigger JavaScript prompt at (254, 287) on xpath=//button[text()='Click for JS Prompt']
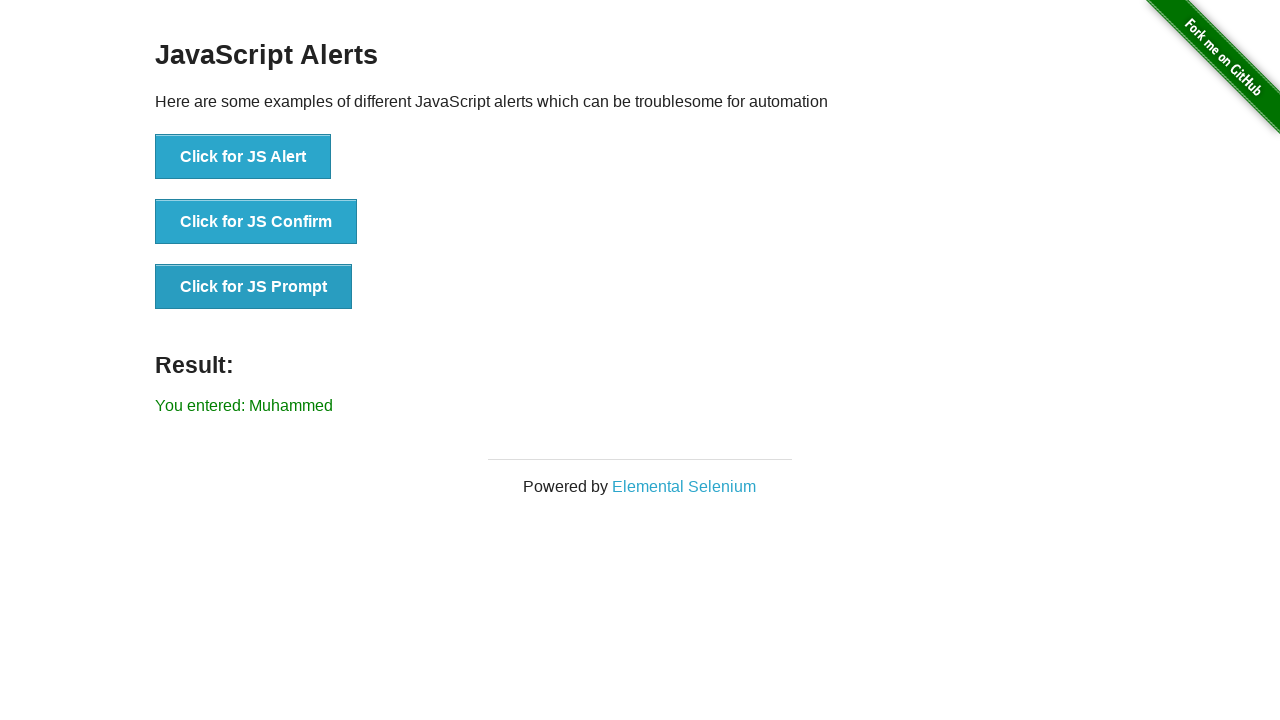

Result element appeared after prompt was accepted
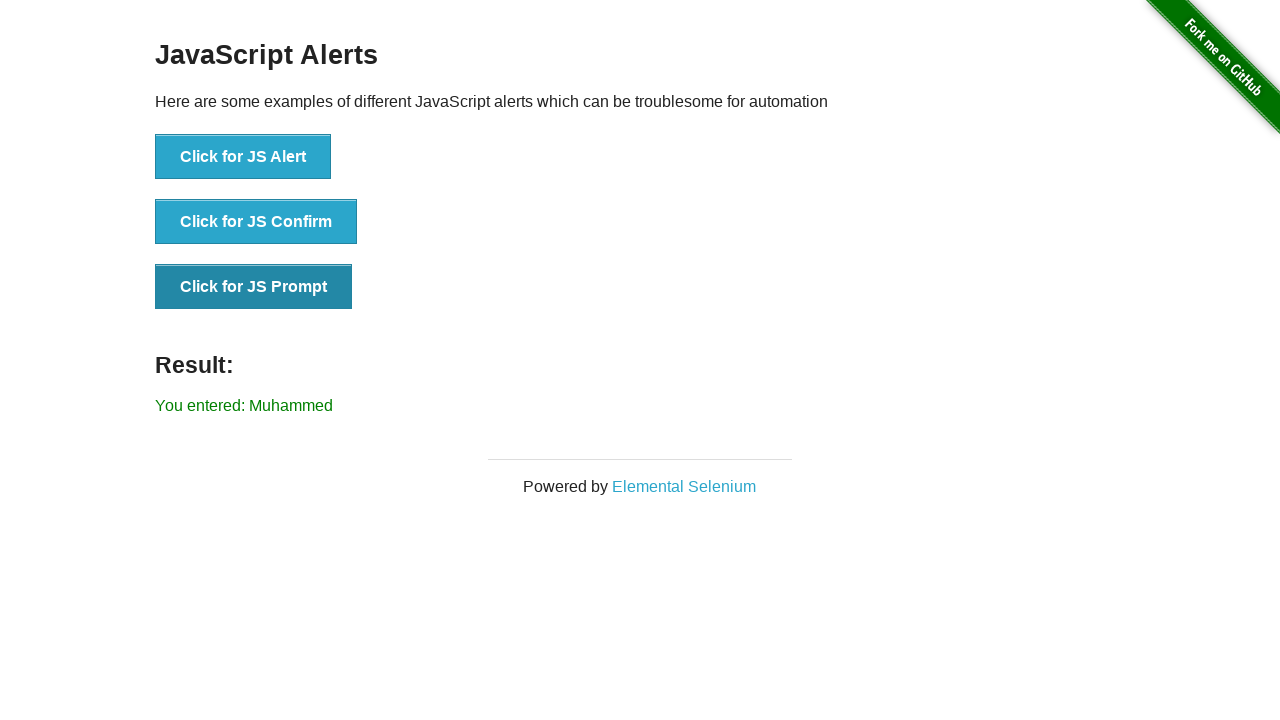

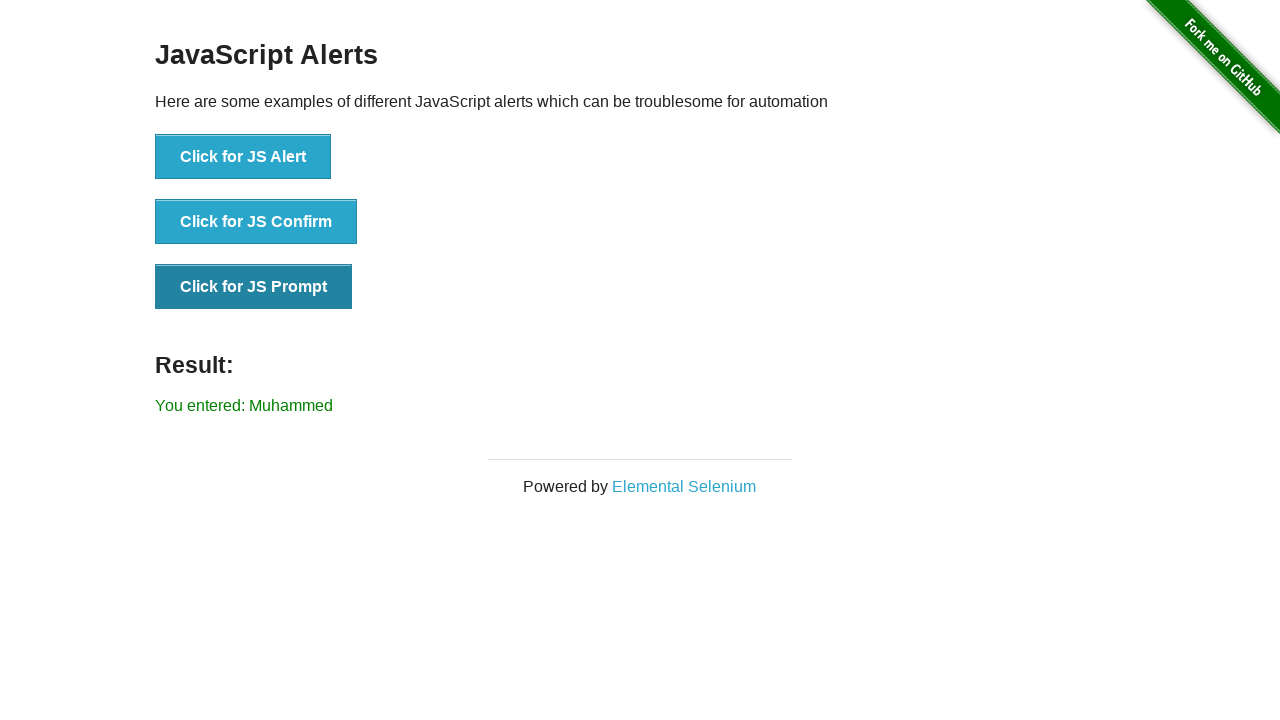